Tests a math calculation form by reading a value from the page, calculating a result using logarithm and sine functions, filling in the answer, checking checkboxes, and submitting the form.

Starting URL: http://SunInJuly.github.io/execute_script.html

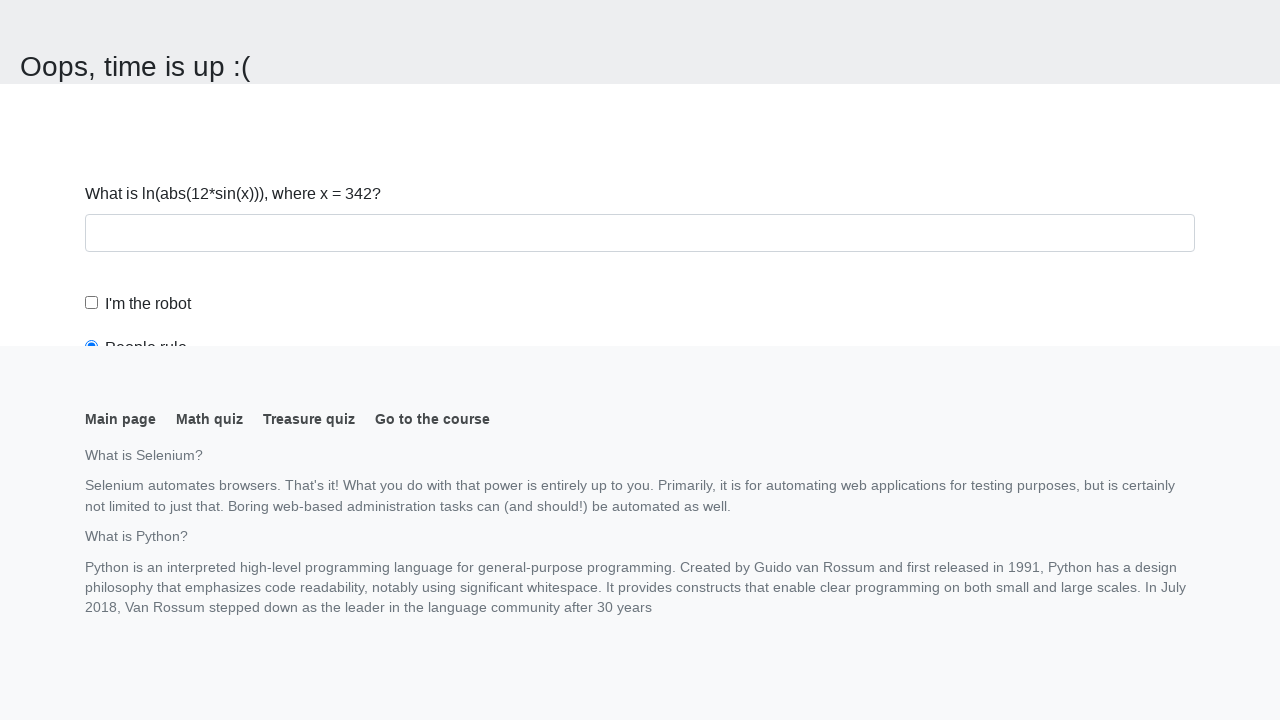

Navigated to math calculation form page
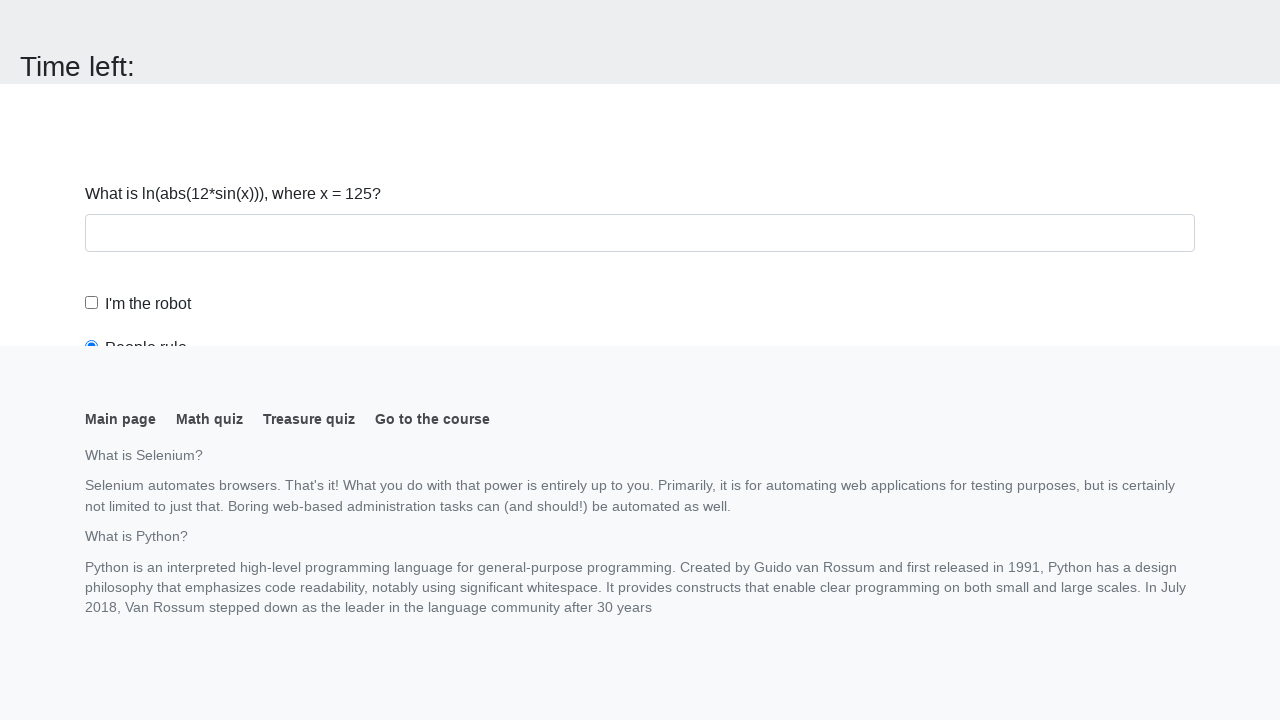

Read input value from page: 125
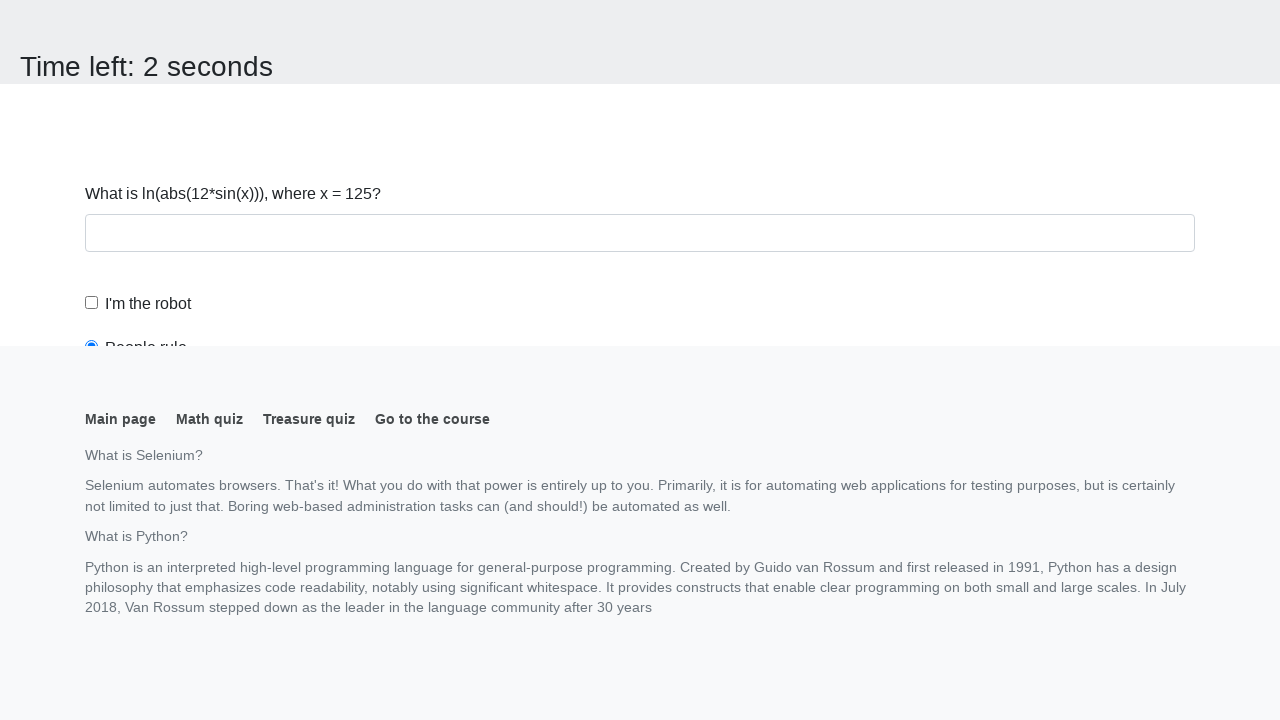

Calculated result using logarithm and sine functions: 2.000464012683579
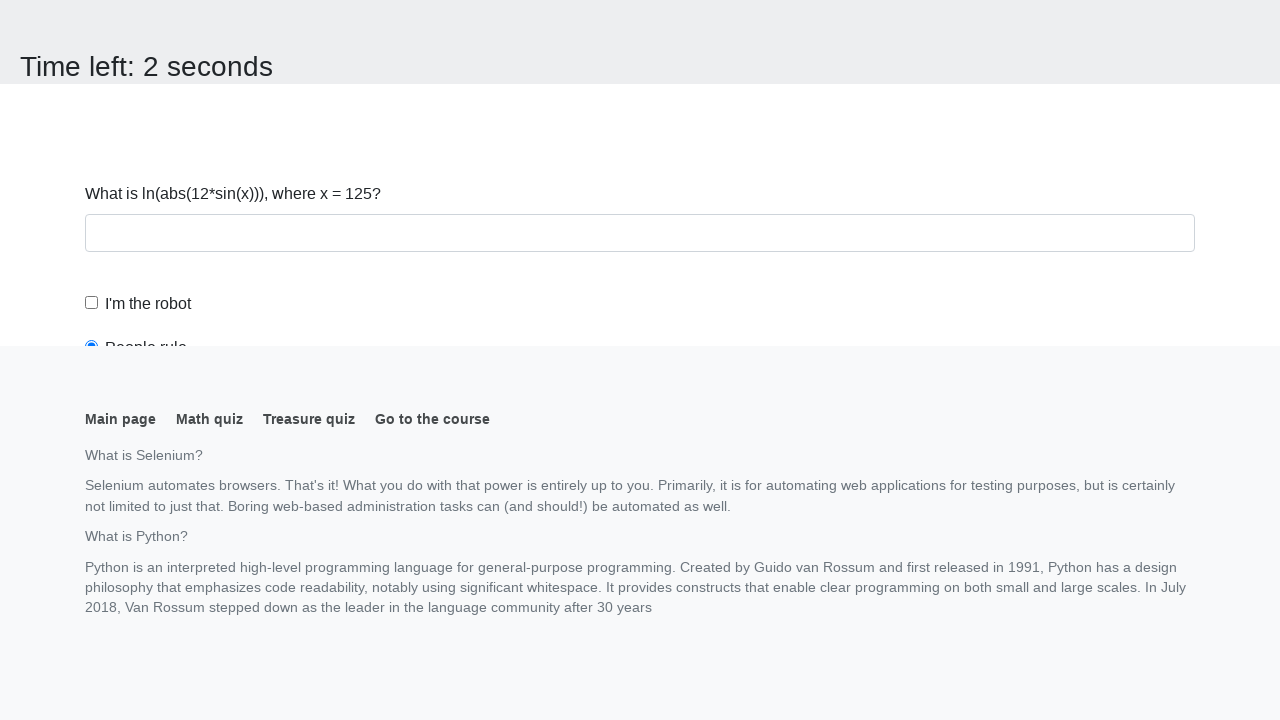

Scrolled answer field into view
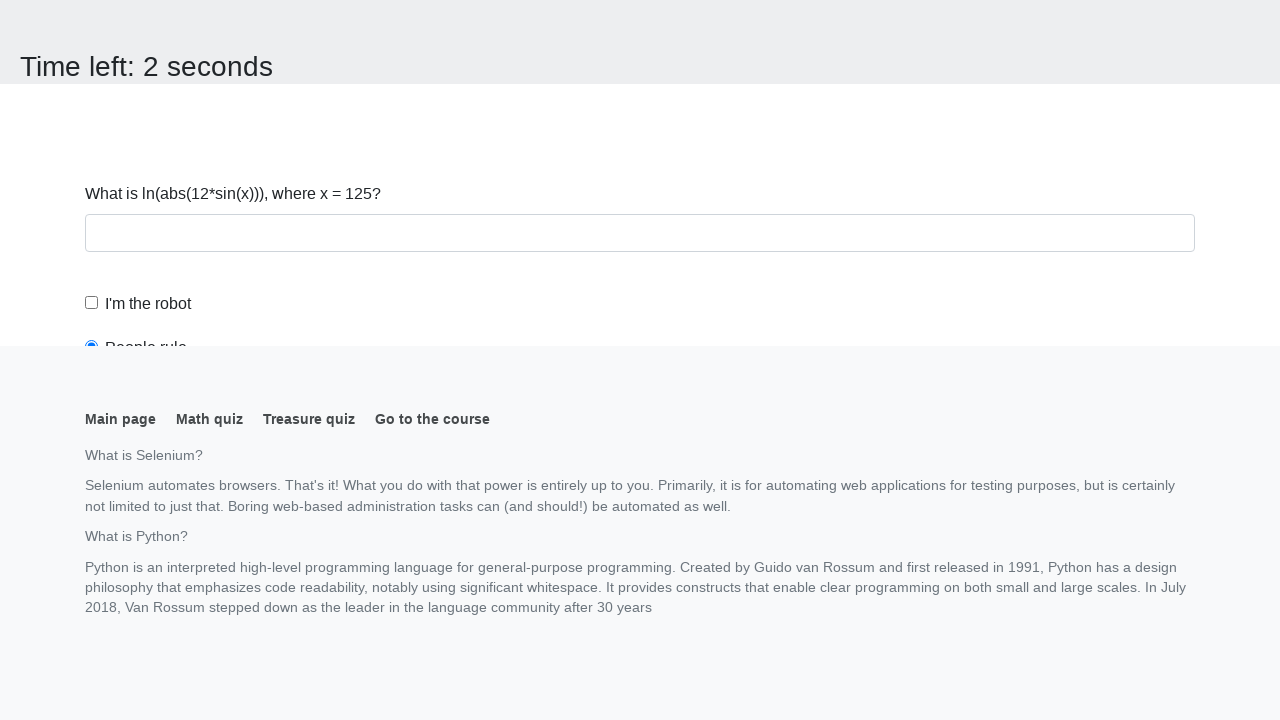

Filled answer field with calculated value on #answer
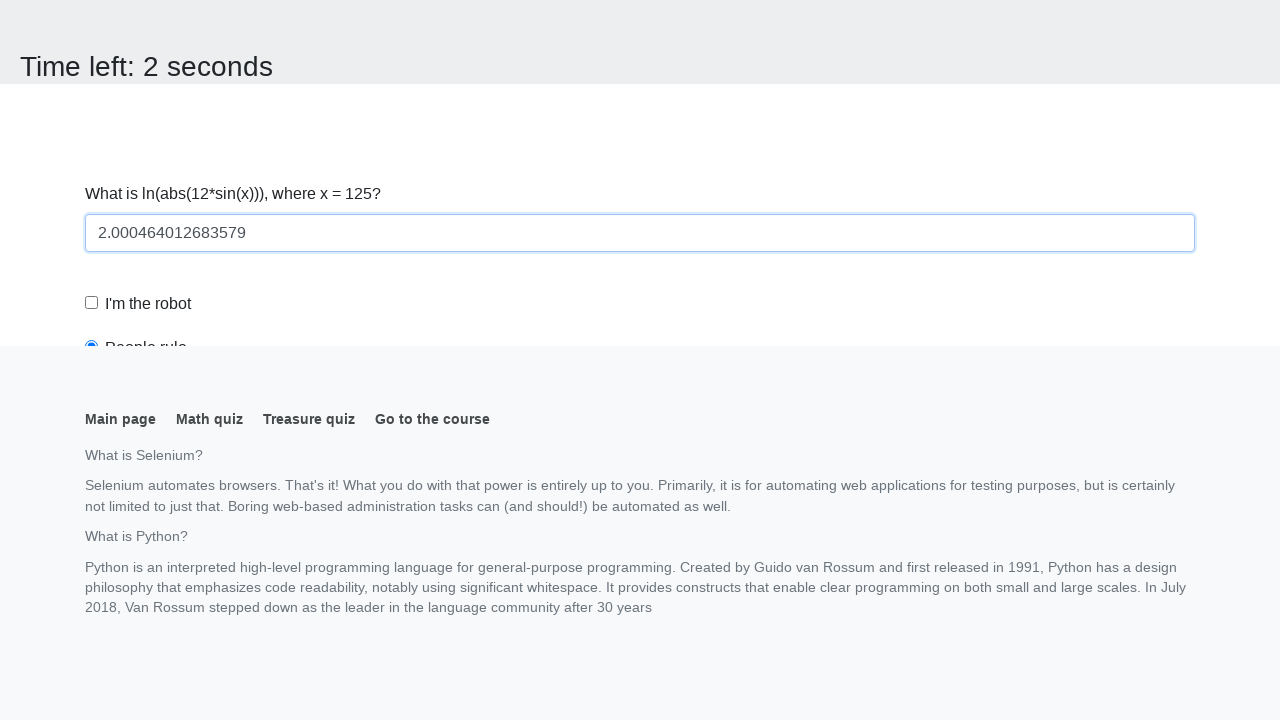

Checked the 'I\'m the robot' checkbox at (148, 304) on label[for='robotCheckbox']
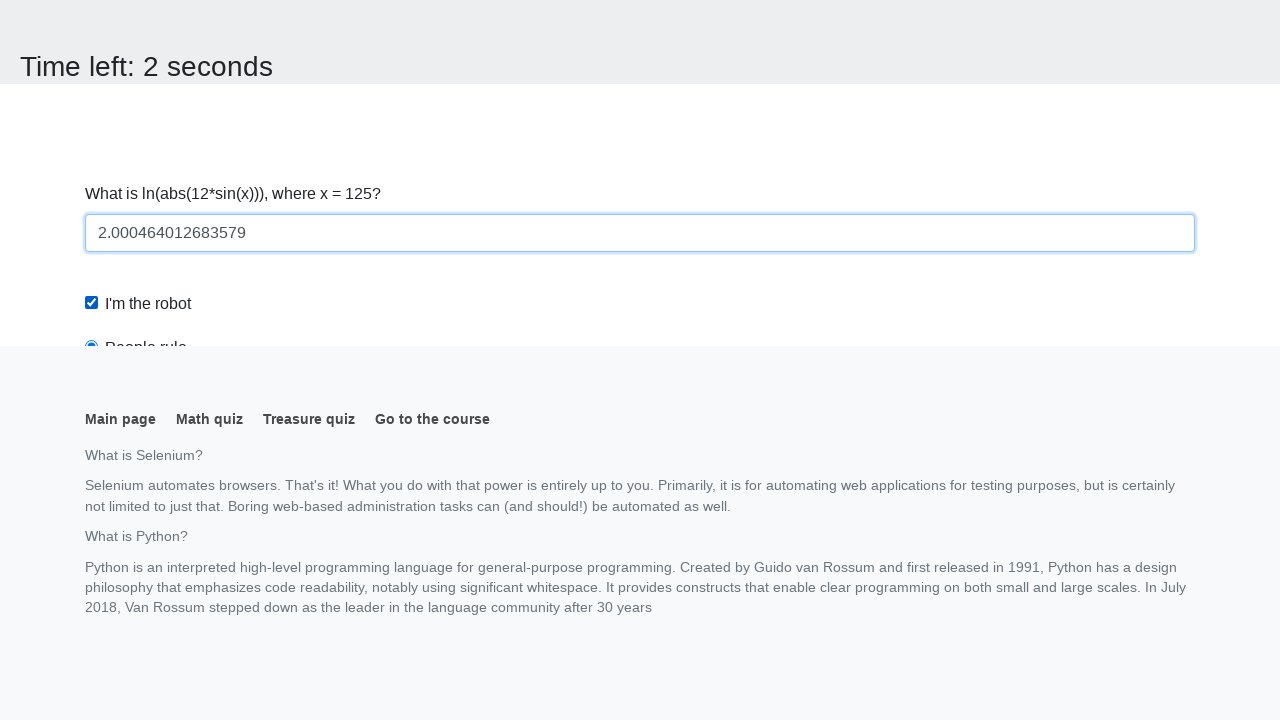

Selected the 'Robots rule' radio button at (146, 13) on label[for='robotsRule']
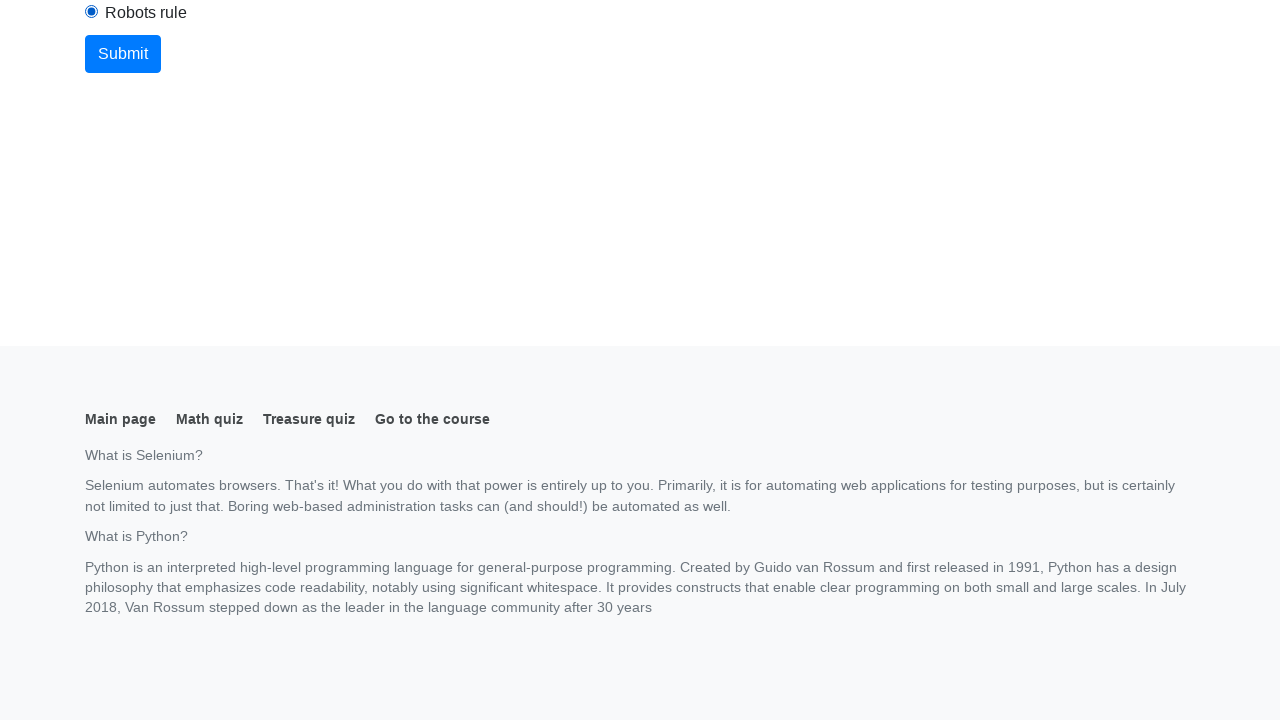

Clicked submit button (first click) at (123, 54) on button[type='submit']
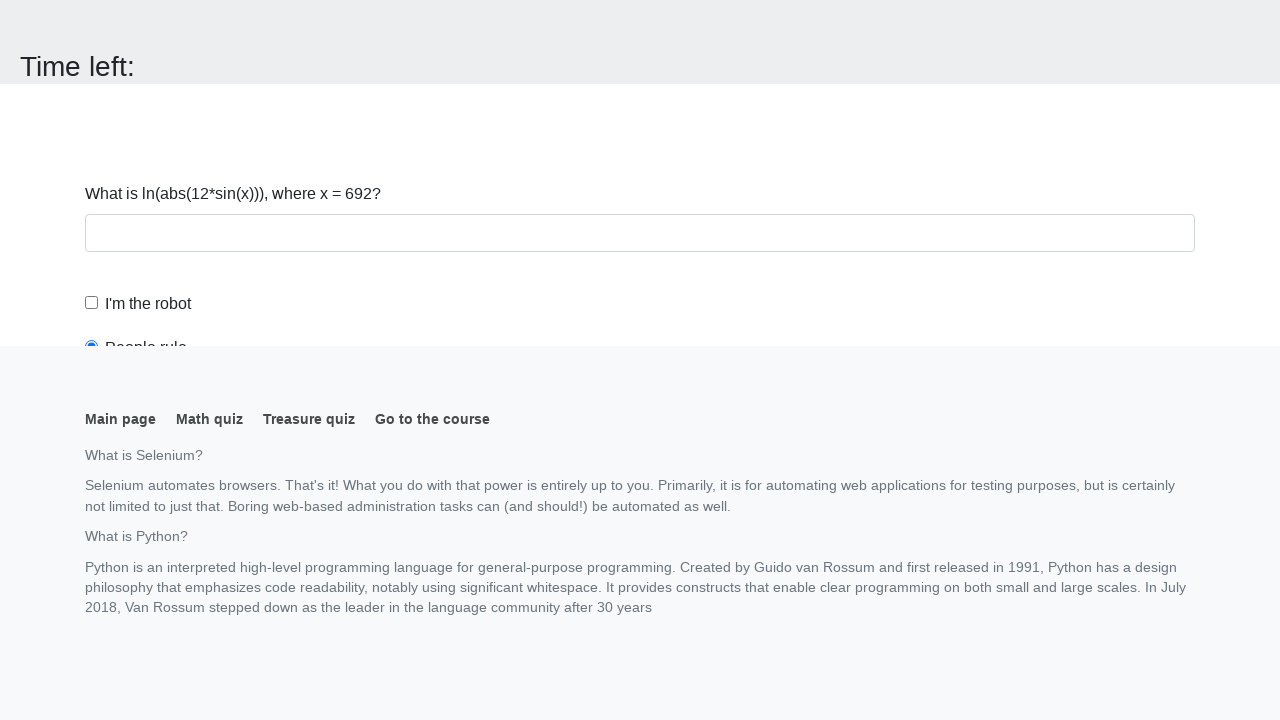

Clicked submit button (second click) at (123, 20) on button[type='submit']
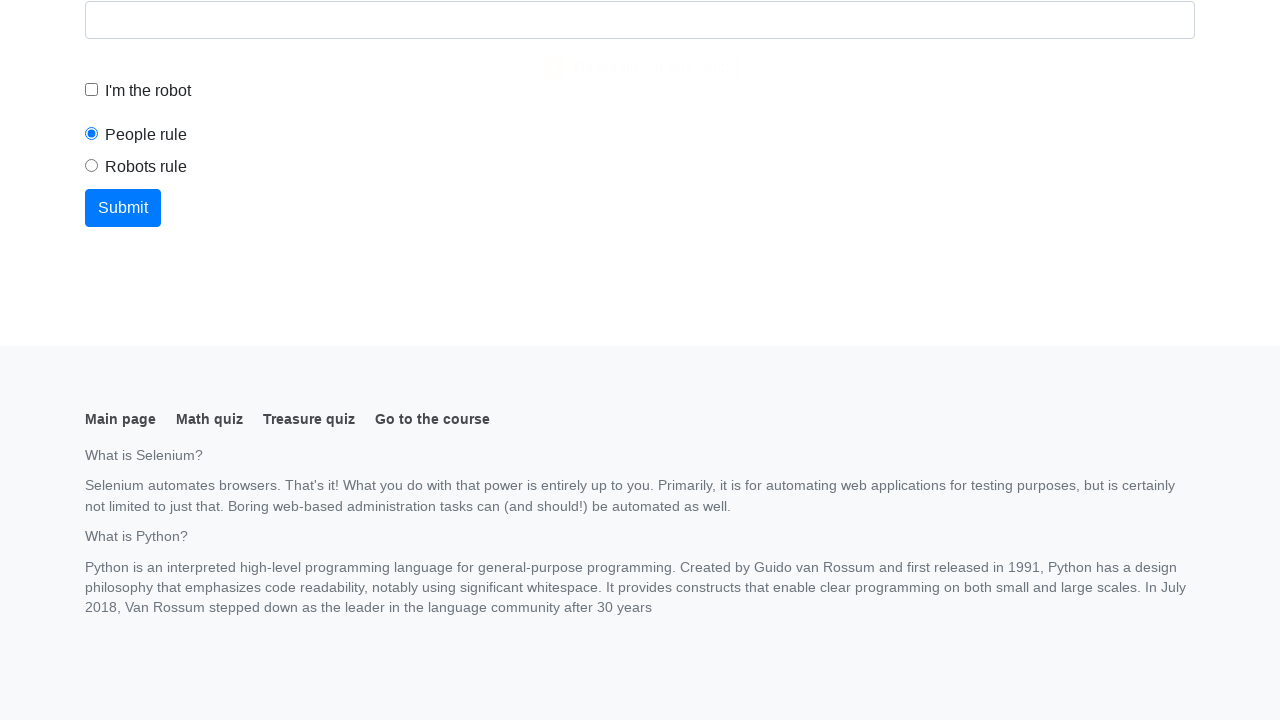

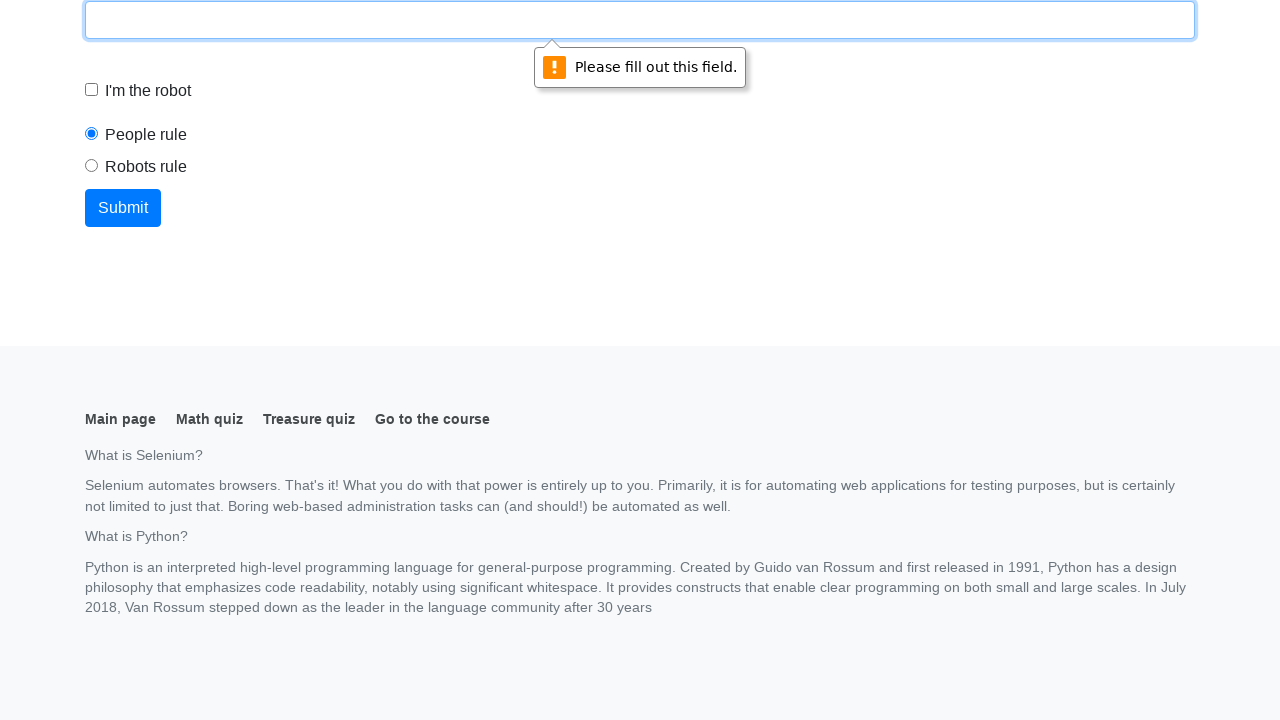